Tests the Securian retirement calculator form by filling in all required fields including personal information, savings details, social security benefits, and default values, then submits the form to calculate results.

Starting URL: https://www.securian.com/insights-tools/retirement-calculator.html

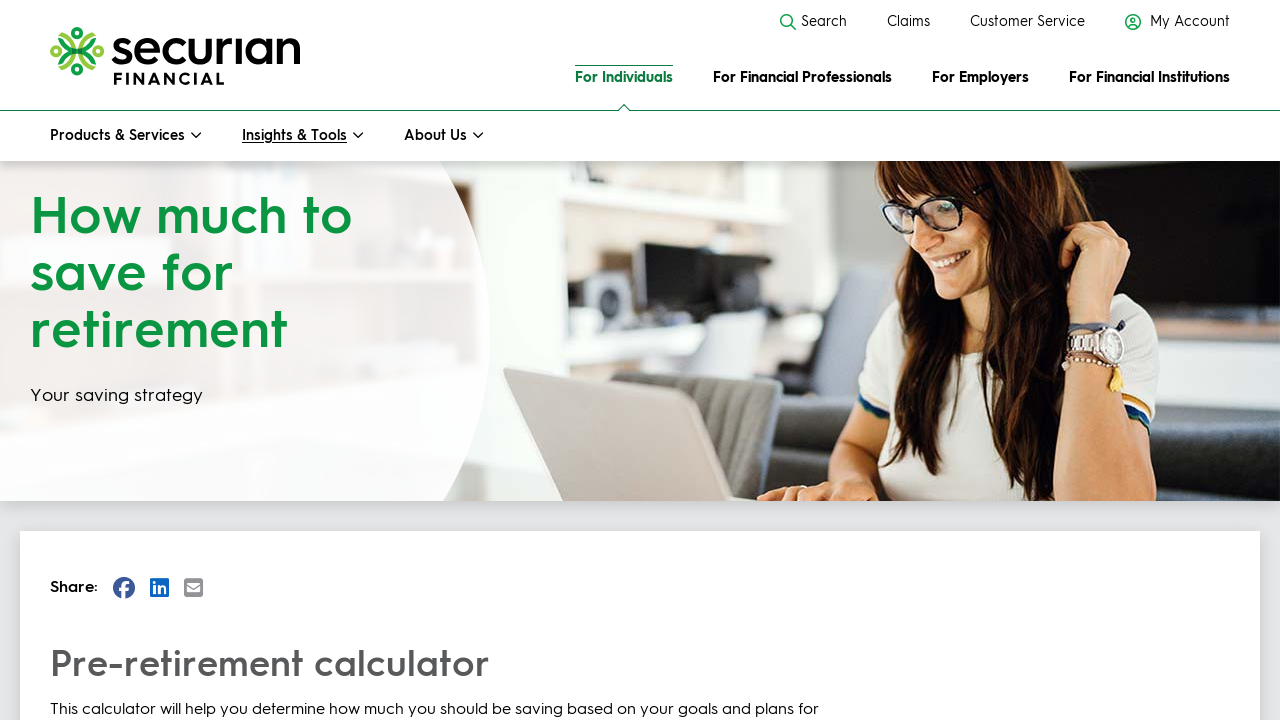

Filled current age field with '40' on #current-age
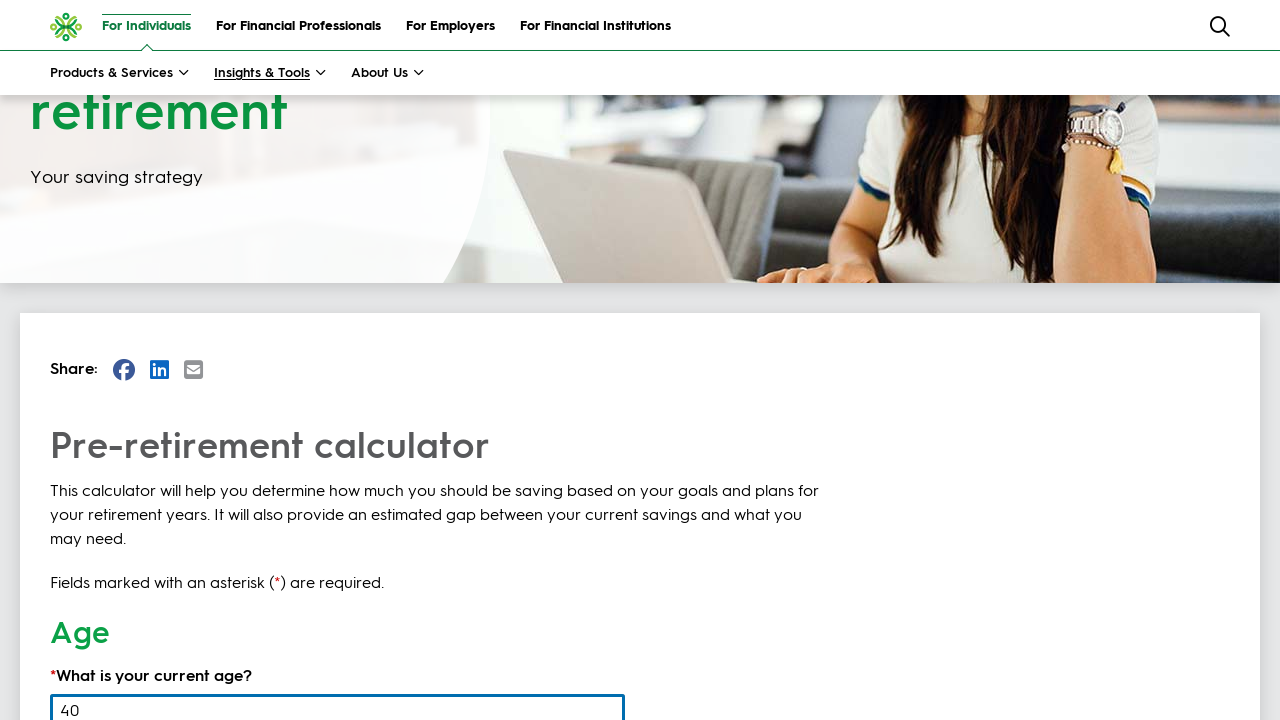

Filled retirement age field with '68' on #retirement-age
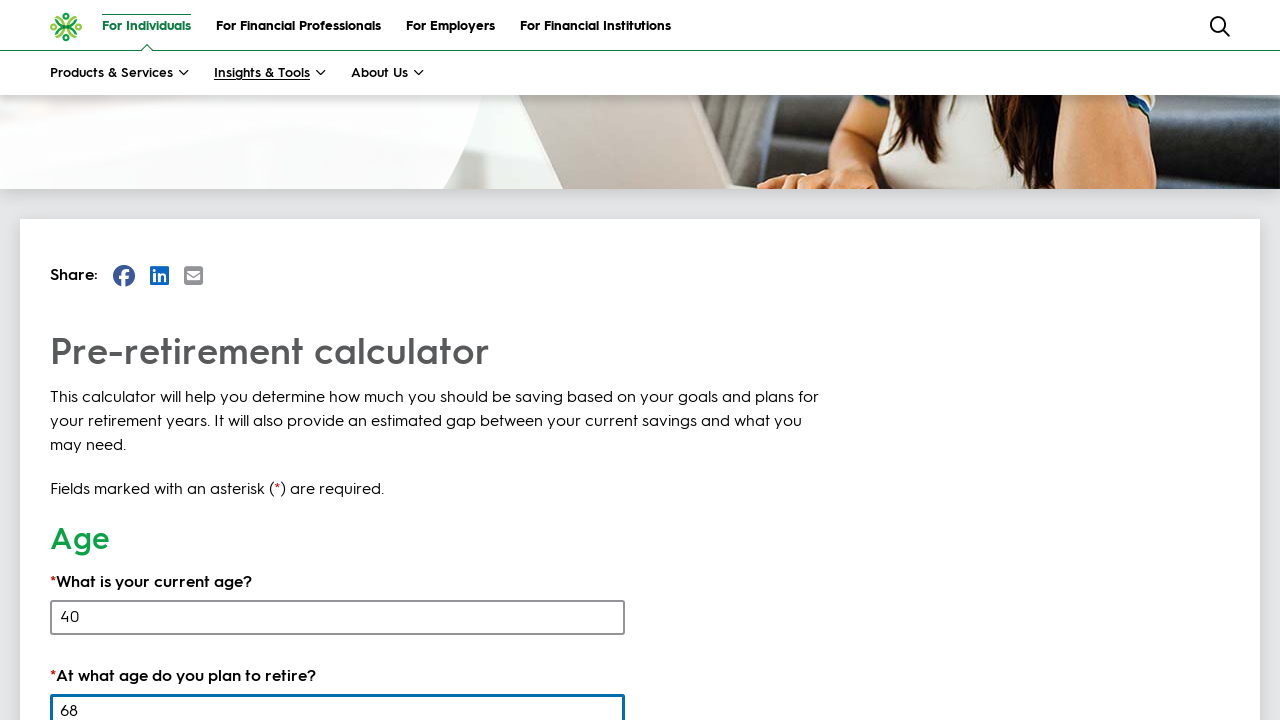

Filled current income field with '100000' on #current-income
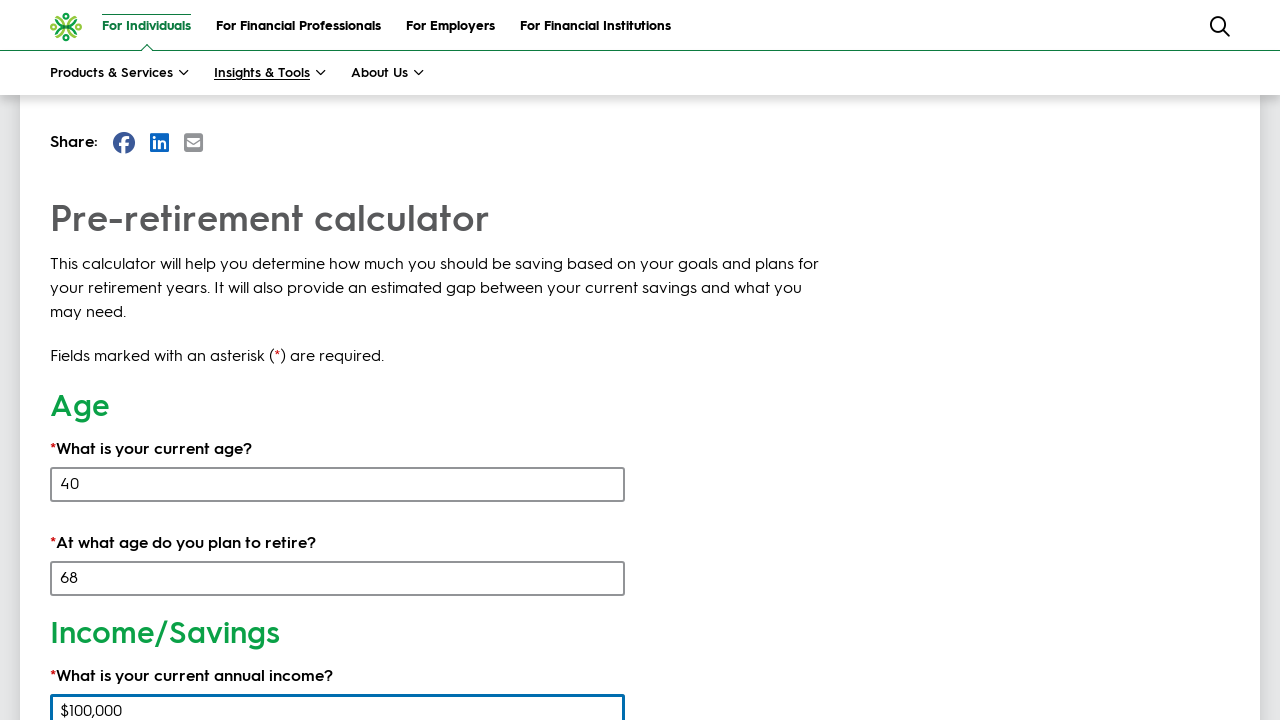

Filled spouse income field with '75000' on #spouse-income
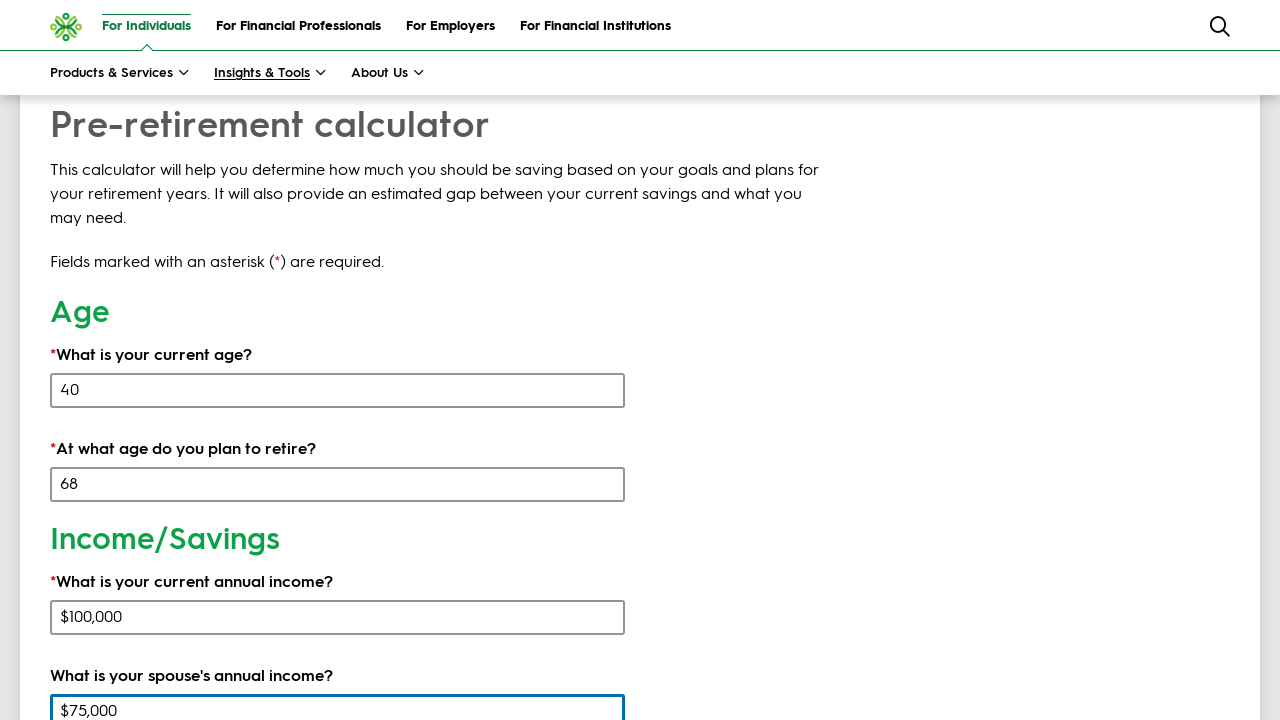

Filled total savings field with '500000' on #current-total-savings
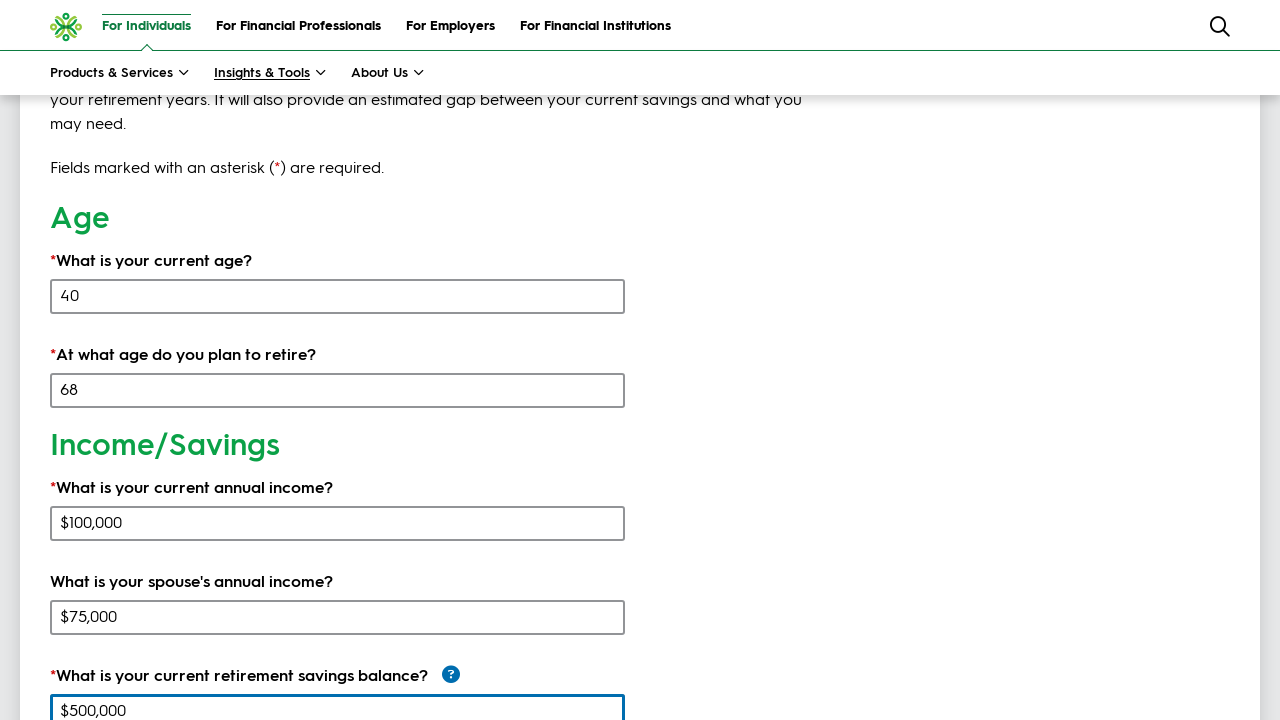

Filled annual savings field with '10' on #current-annual-savings
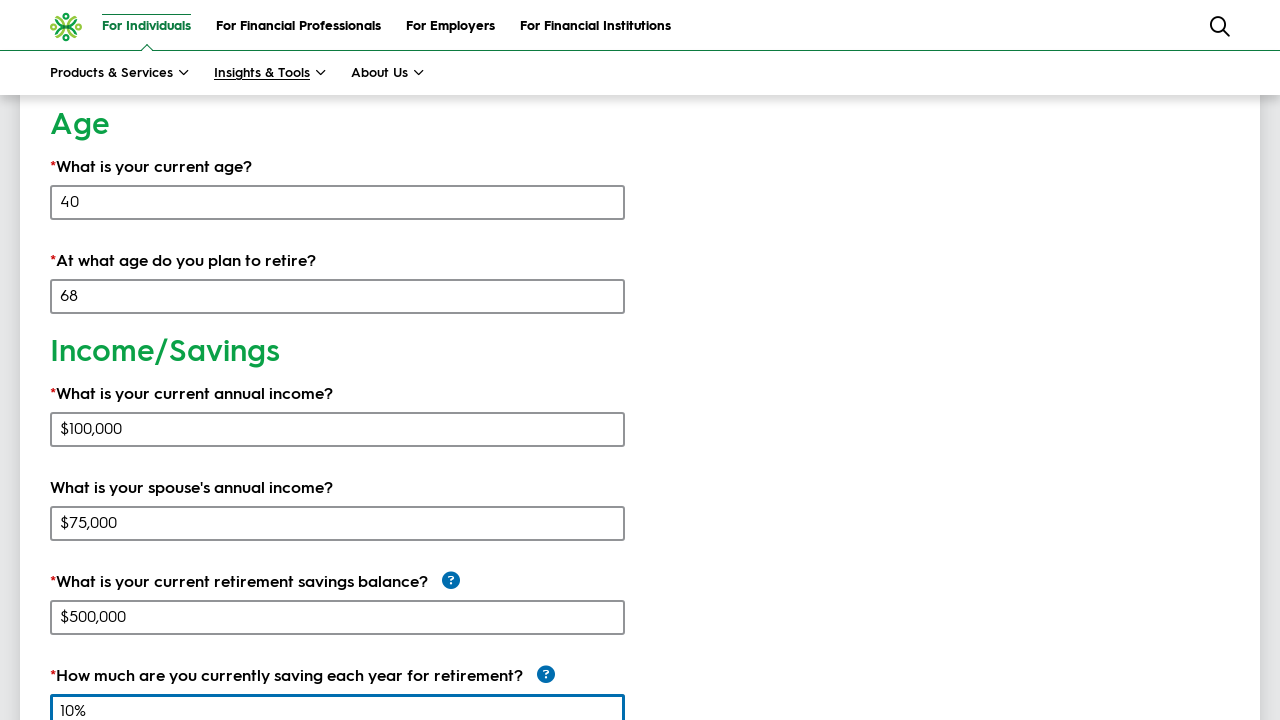

Filled savings increase rate field with '1' on #savings-increase-rate
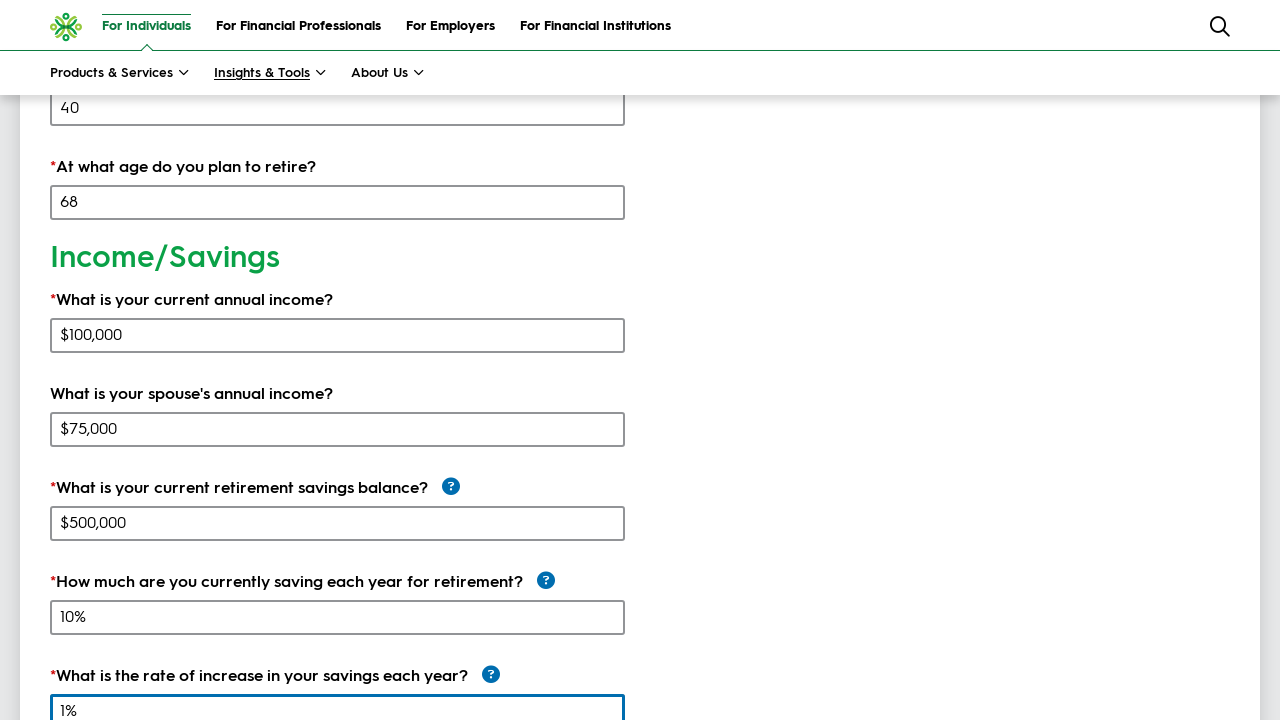

Clicked 'Yes' for social security benefits at (80, 360) on label[for='yes-social-benefits']
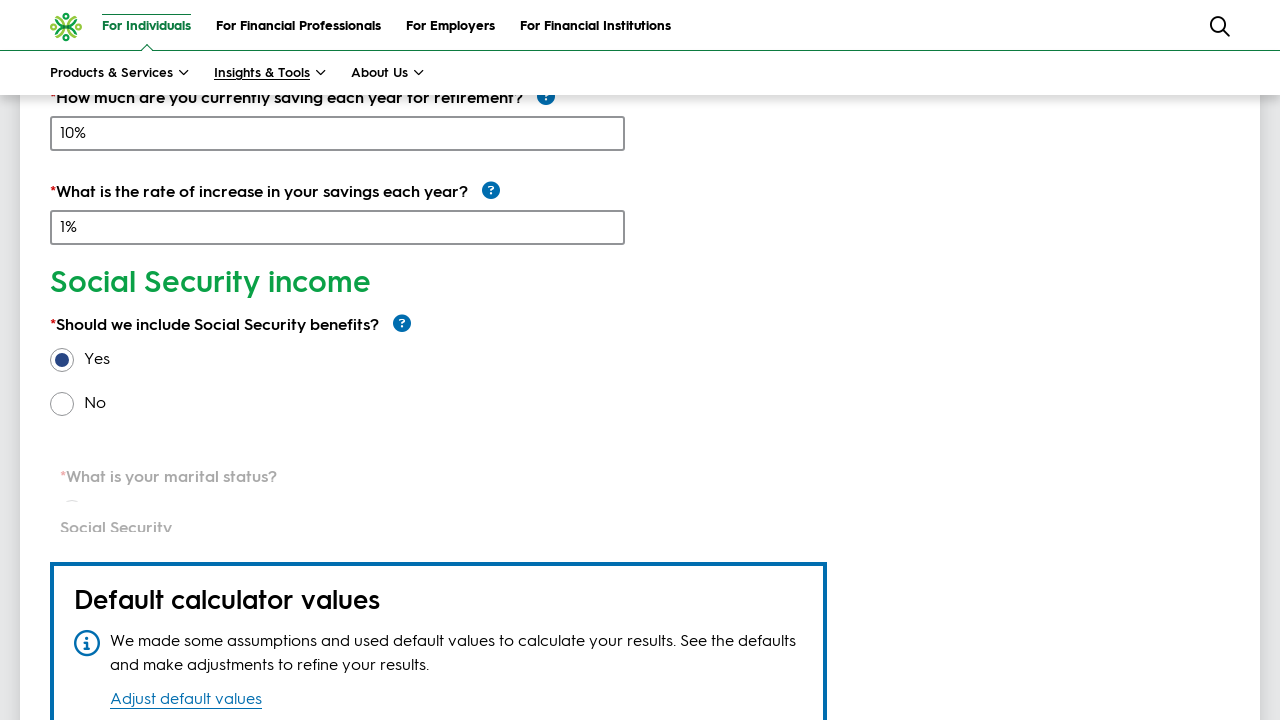

Selected 'Married' marital status at (96, 708) on label[for='married']
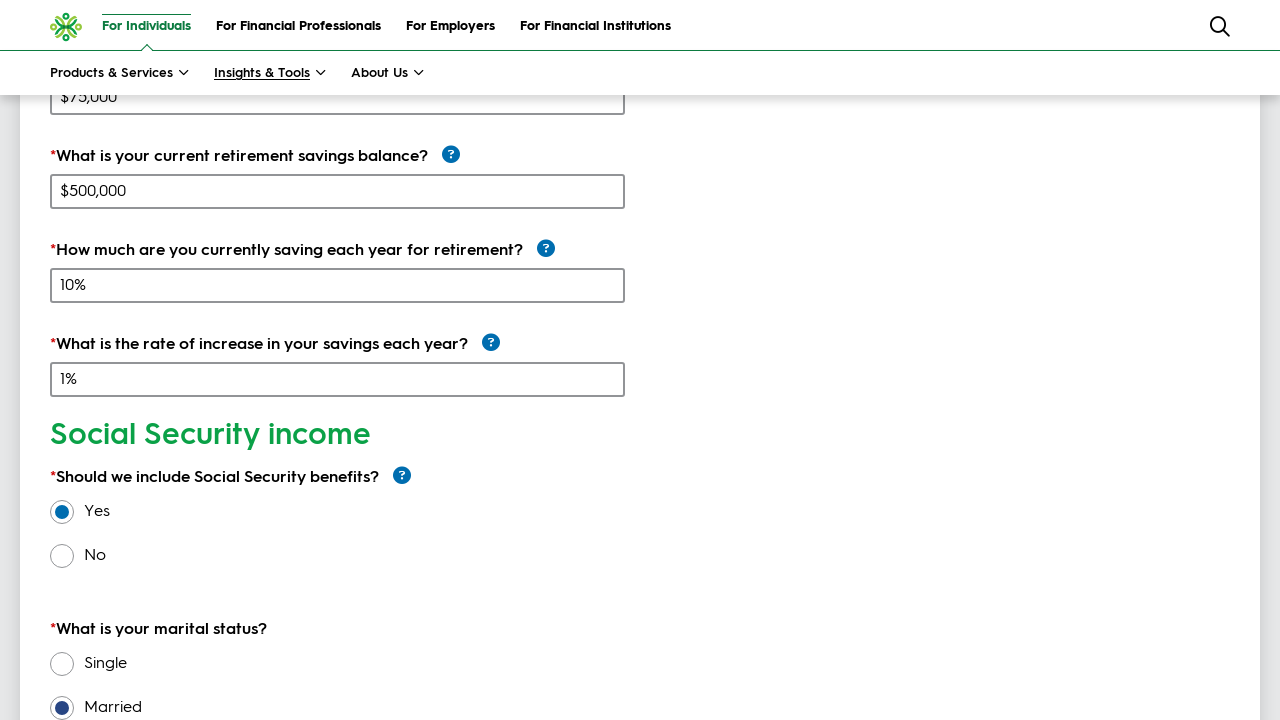

Filled social security override amount with '4000' on #social-security-override
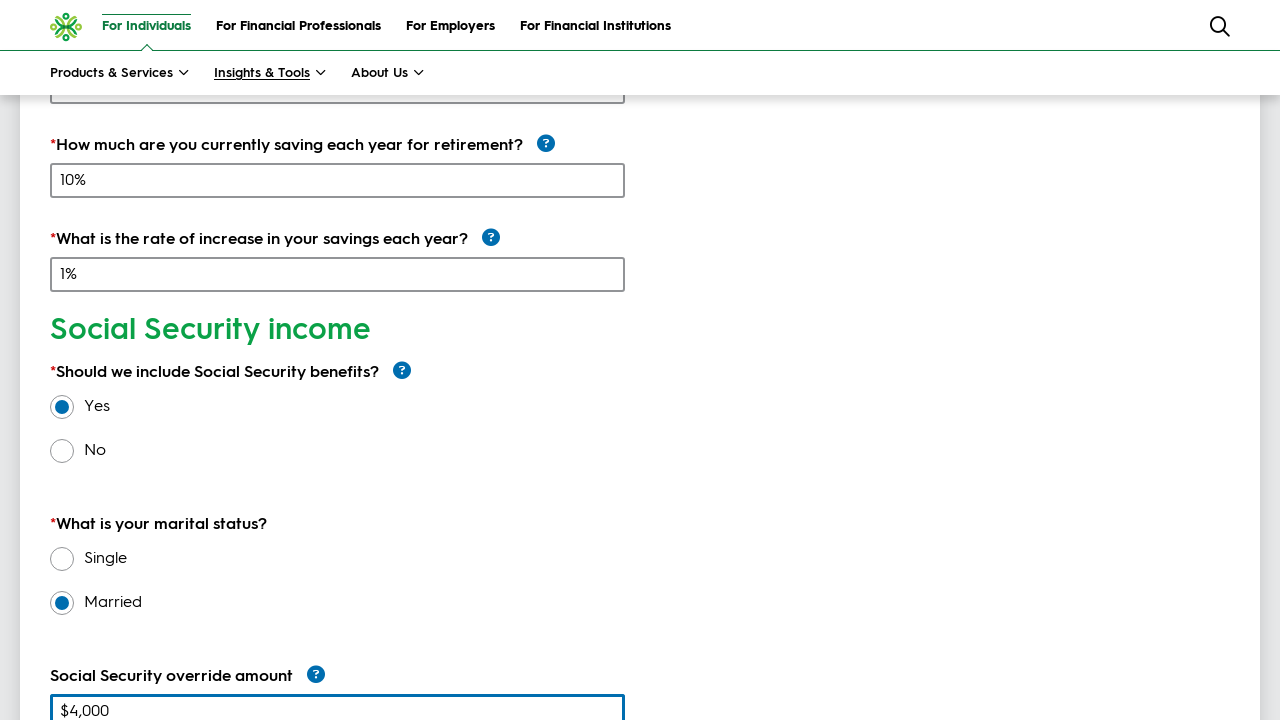

Clicked 'Adjust default values' button at (186, 361) on text=Adjust default values
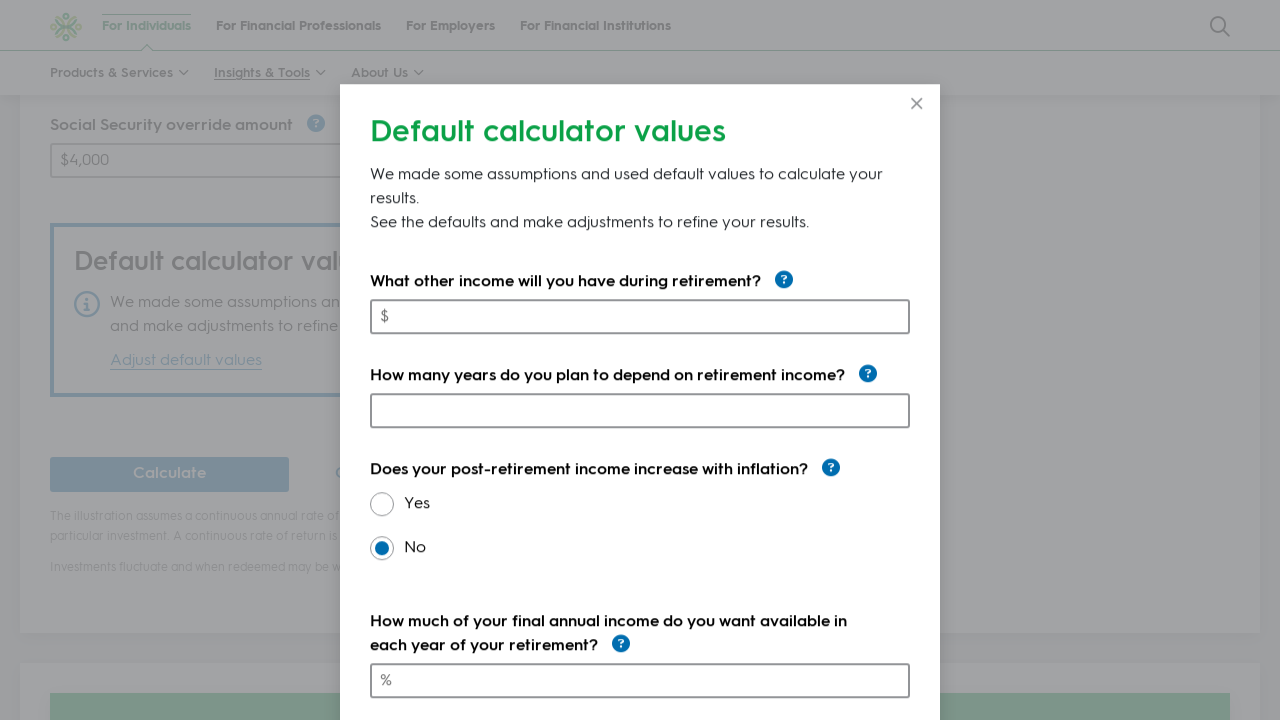

Additional income field became visible
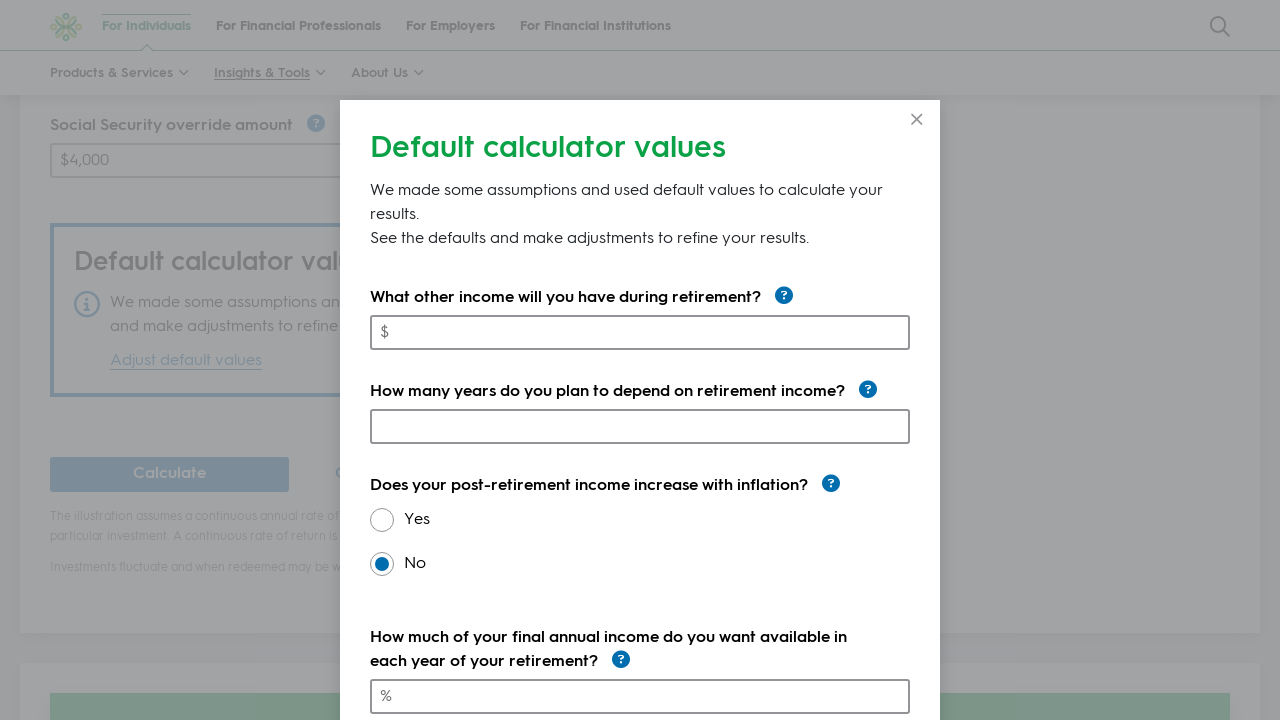

Filled additional income field with '500' on #additional-income
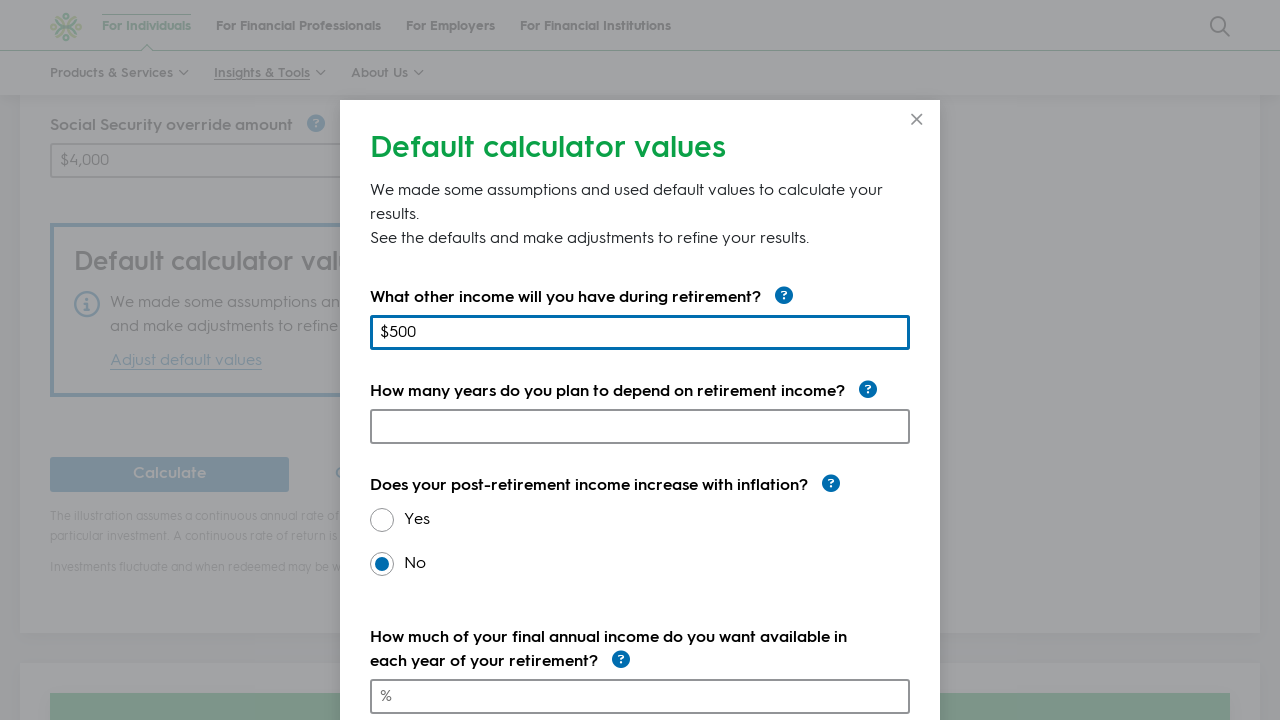

Filled retirement duration field with '20' on #retirement-duration
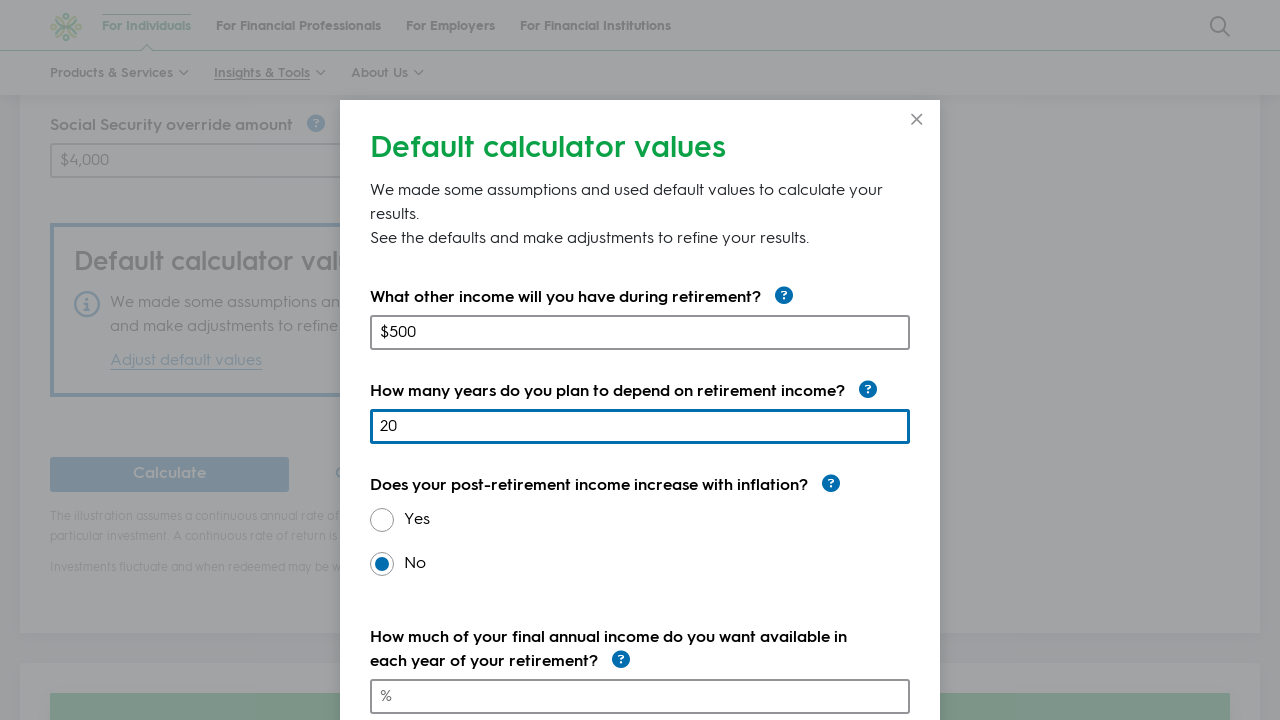

Clicked 'Yes' for include inflation option at (400, 520) on label[for='include-inflation']
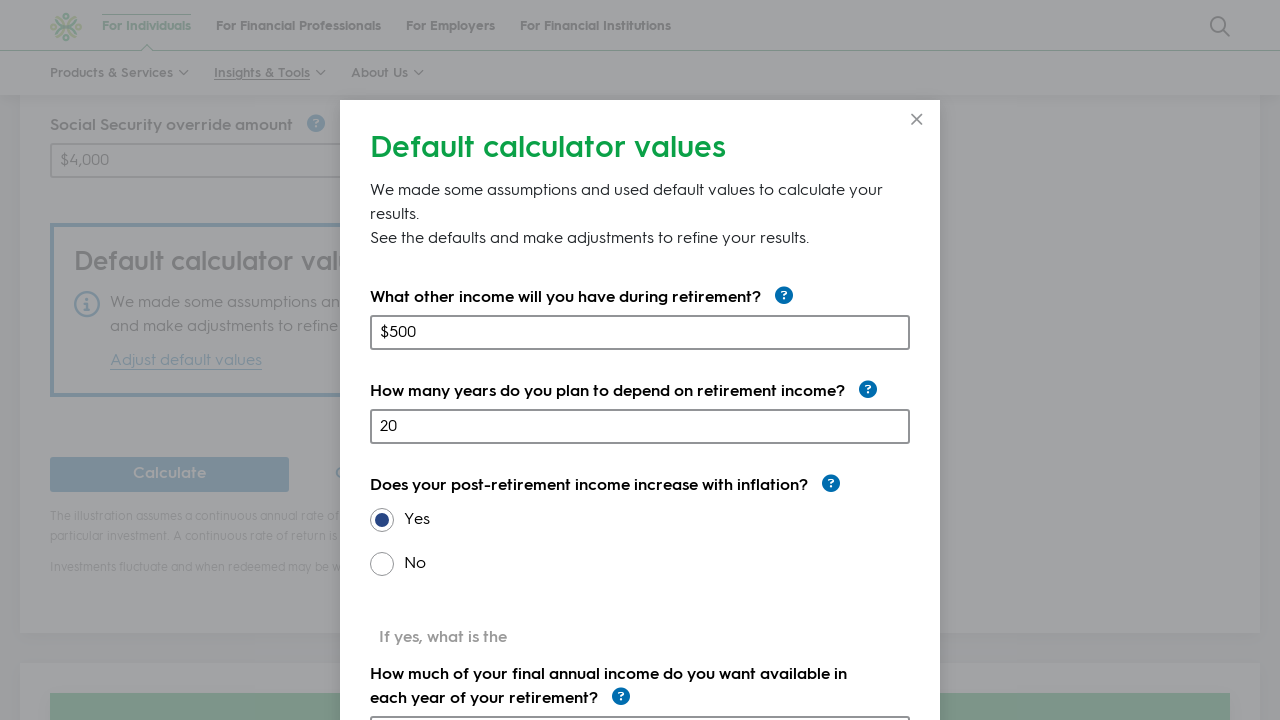

Filled retirement annual income percentage with '75' on #retirement-annual-income
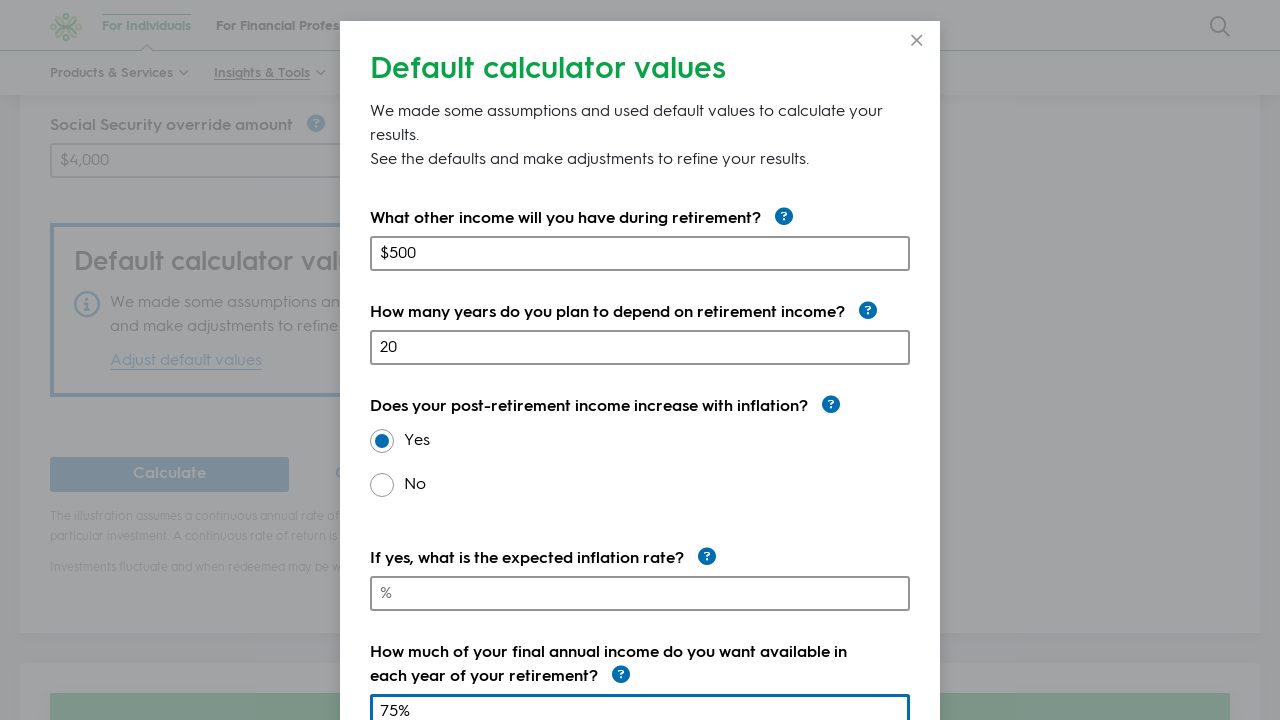

Filled pre-retirement ROI field with '8' on #pre-retirement-roi
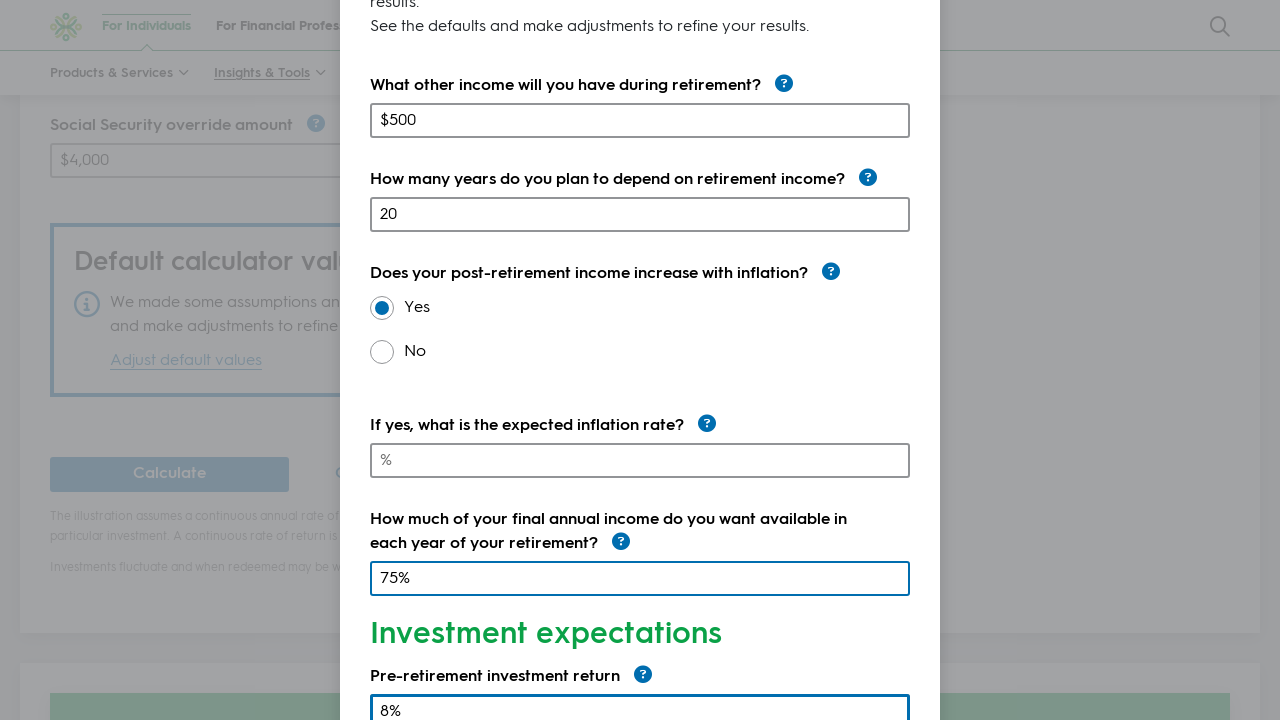

Filled post-retirement ROI field with '5' on #post-retirement-roi
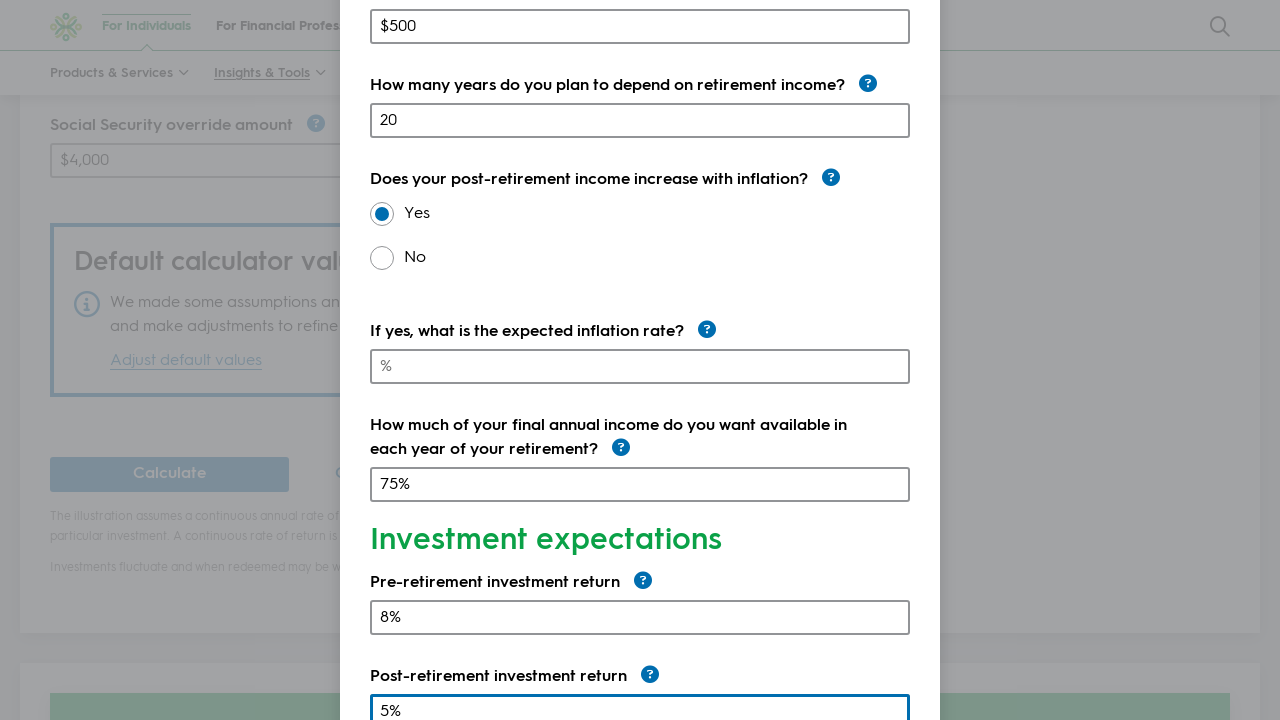

Clicked 'Save changes' button to apply default value adjustments at (450, 672) on button:has-text('Save changes')
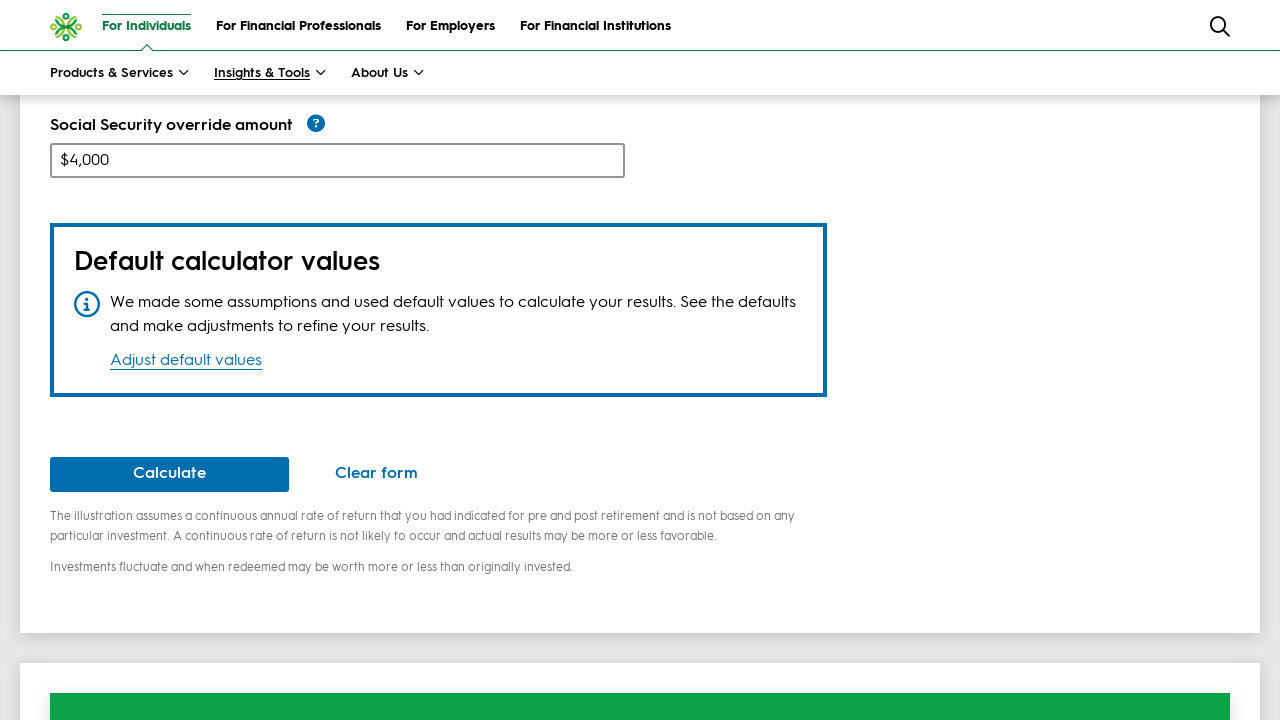

Clicked 'Calculate' button to submit the retirement calculator form at (169, 474) on button:has-text('Calculate')
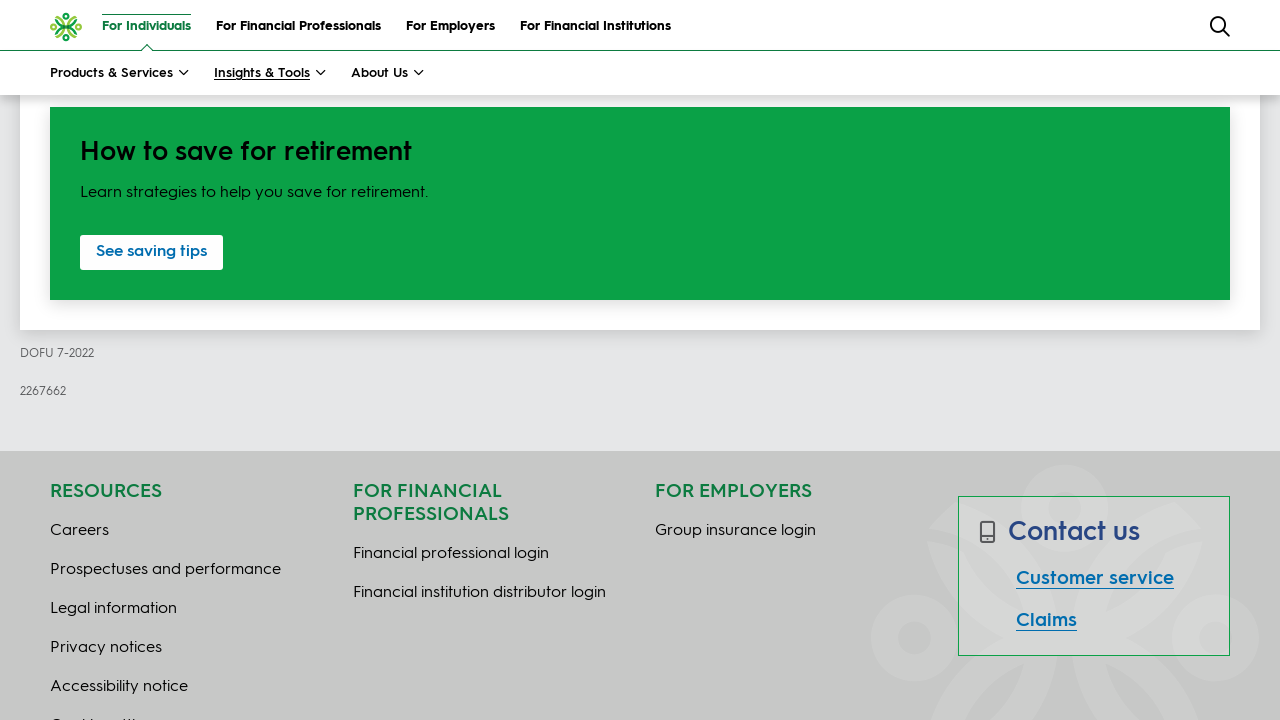

Retirement calculator results chart loaded successfully
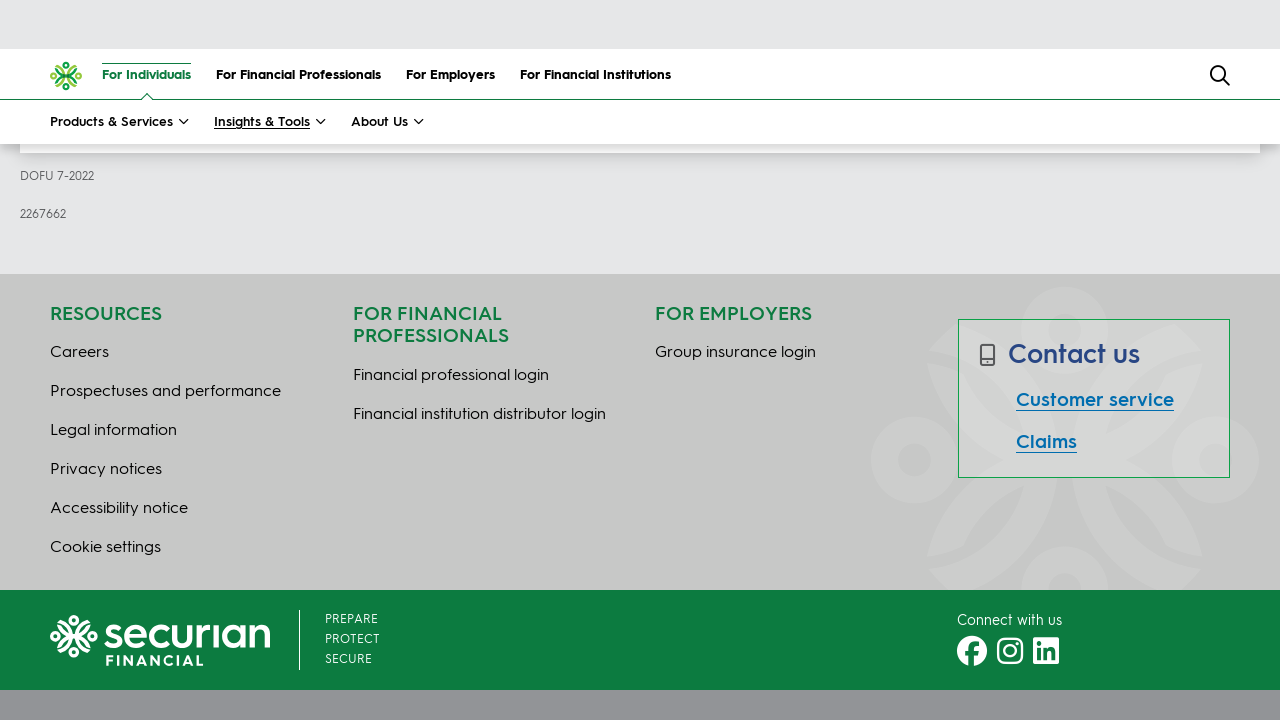

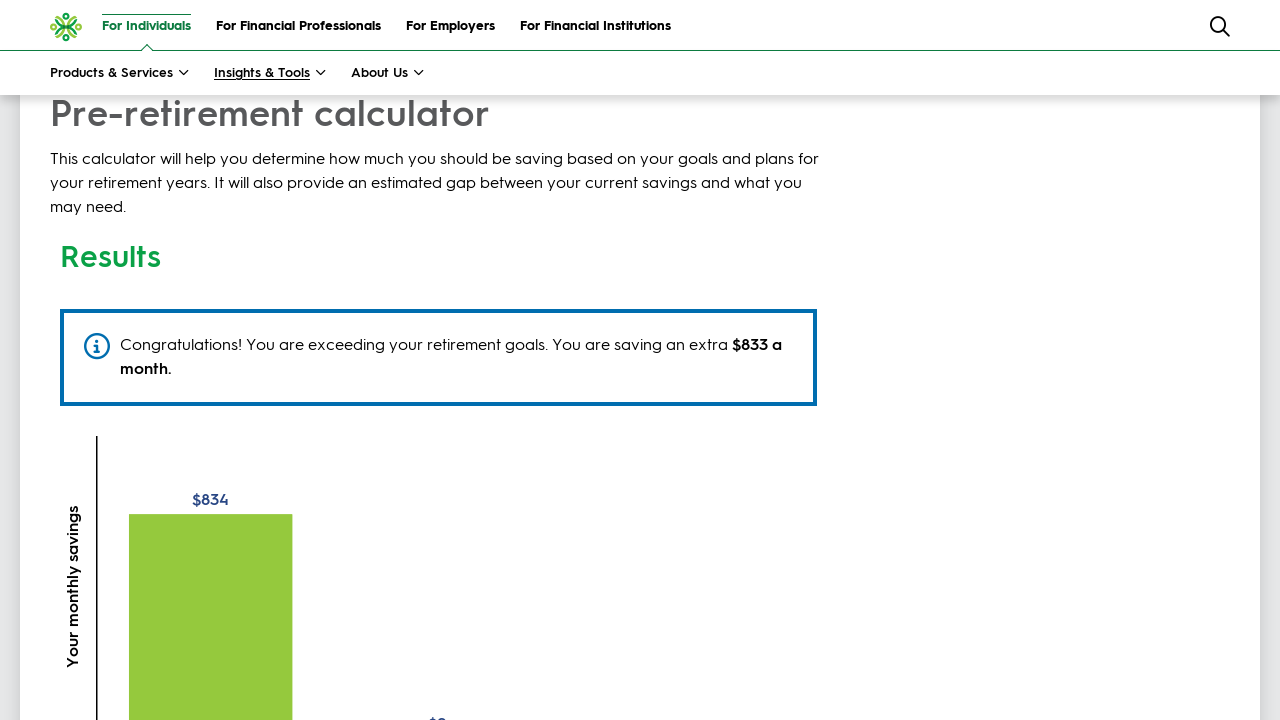